Tests language localization by switching from Russian to English and verifying the page content changes, then switching back to Russian

Starting URL: http://devquality.ru/ru

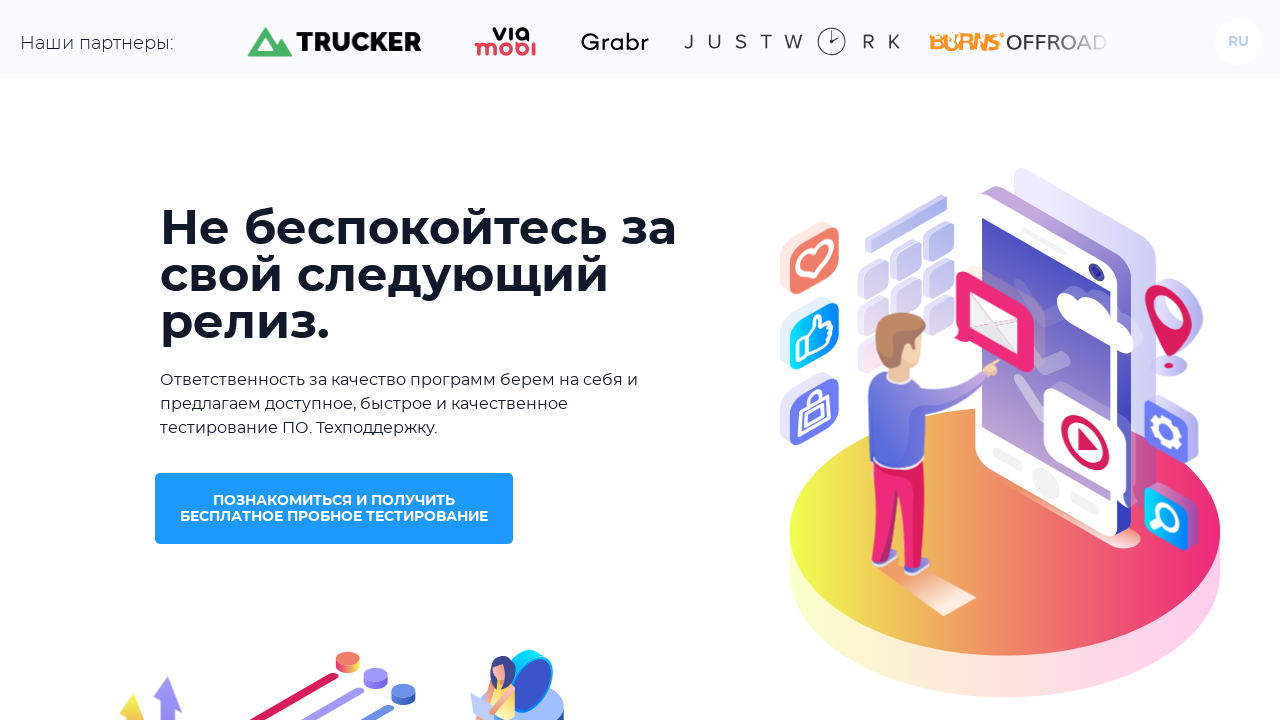

Hovered on language switching icon in header at (1238, 32) on .header__content
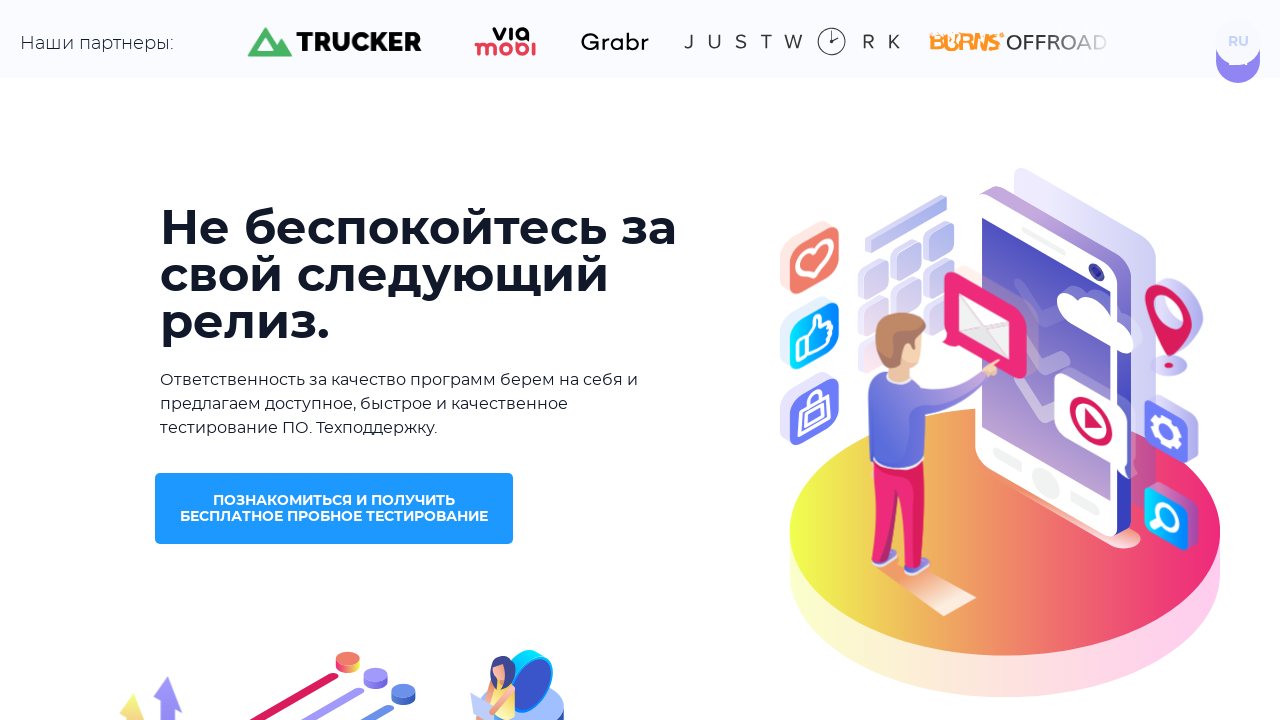

Clicked on English language option at (1238, 92) on .header__langs a >> internal:has-text="en"i
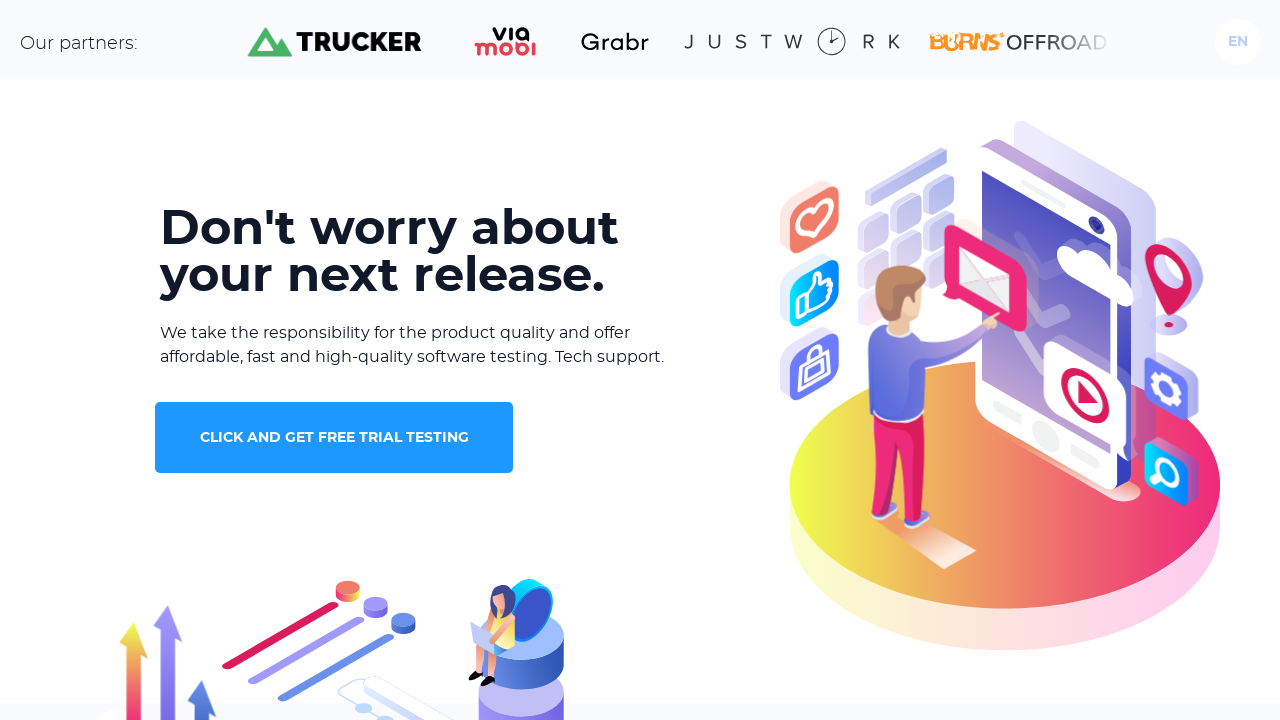

Verified page content changed to English - banner heading appeared
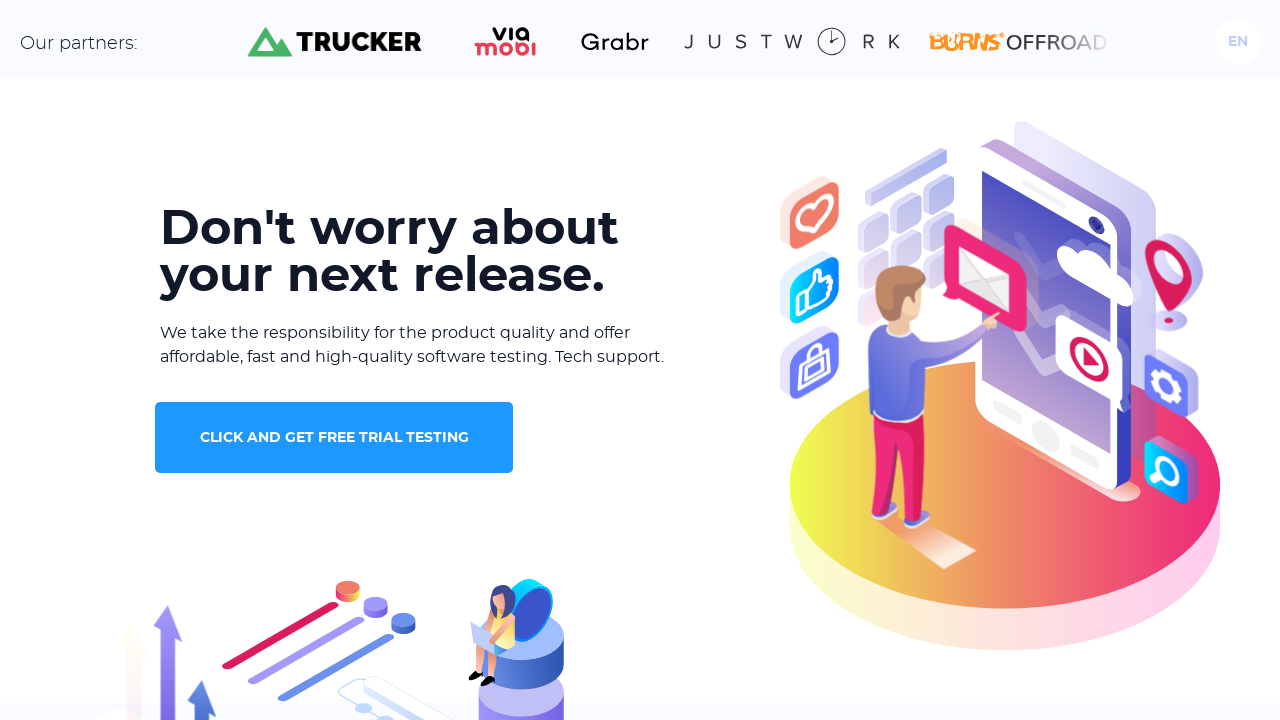

Hovered on language switching icon to access language menu again at (1238, 32) on .header__content
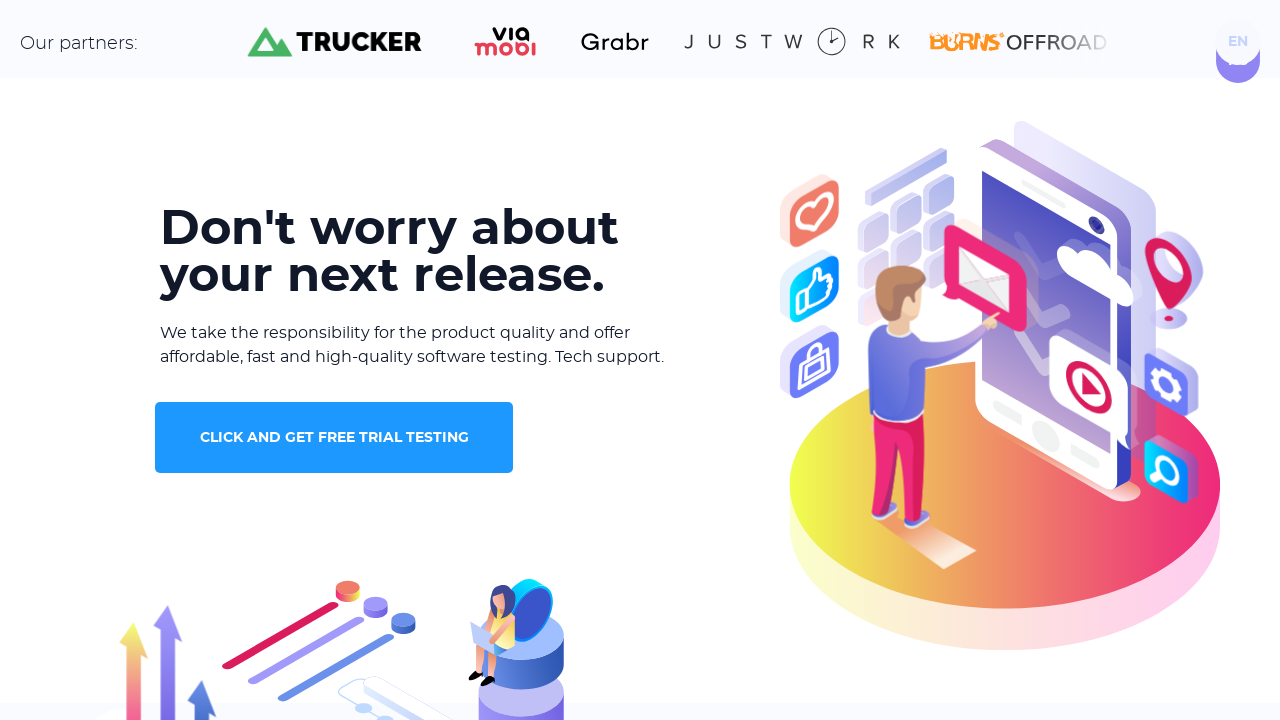

Clicked on Russian language option to switch back at (1238, 92) on .header__langs a >> internal:has-text="ru"i
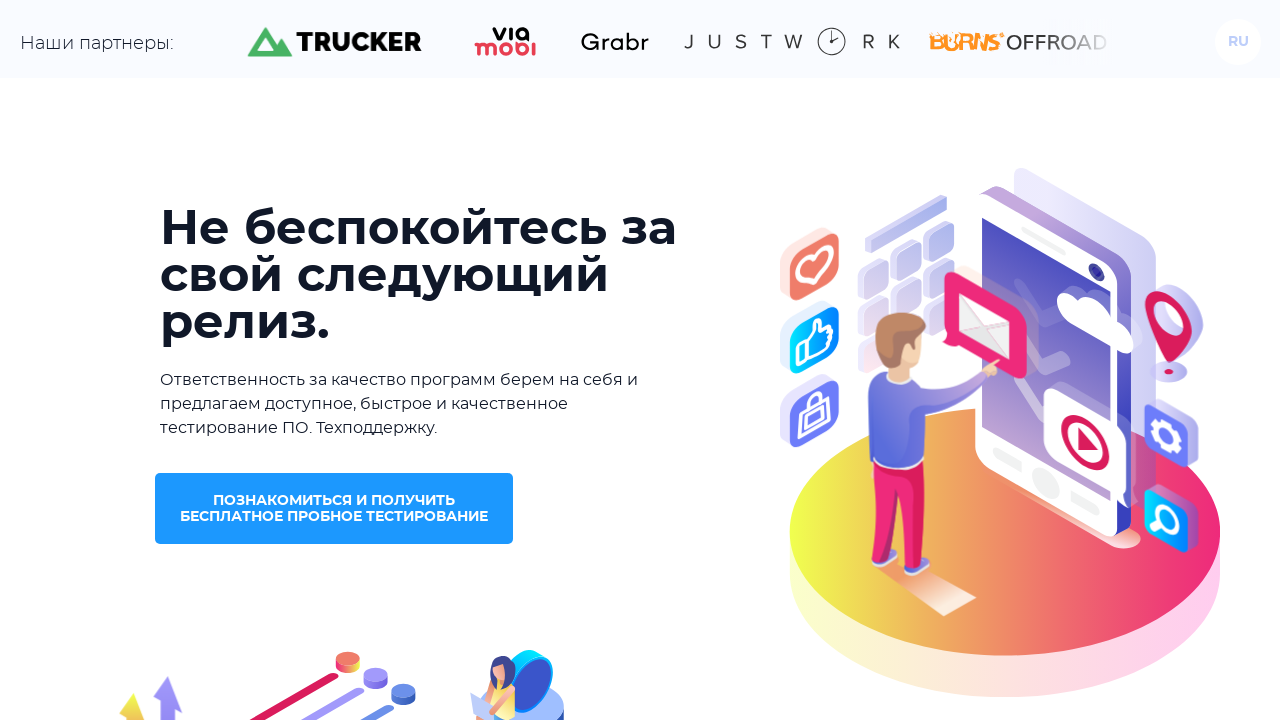

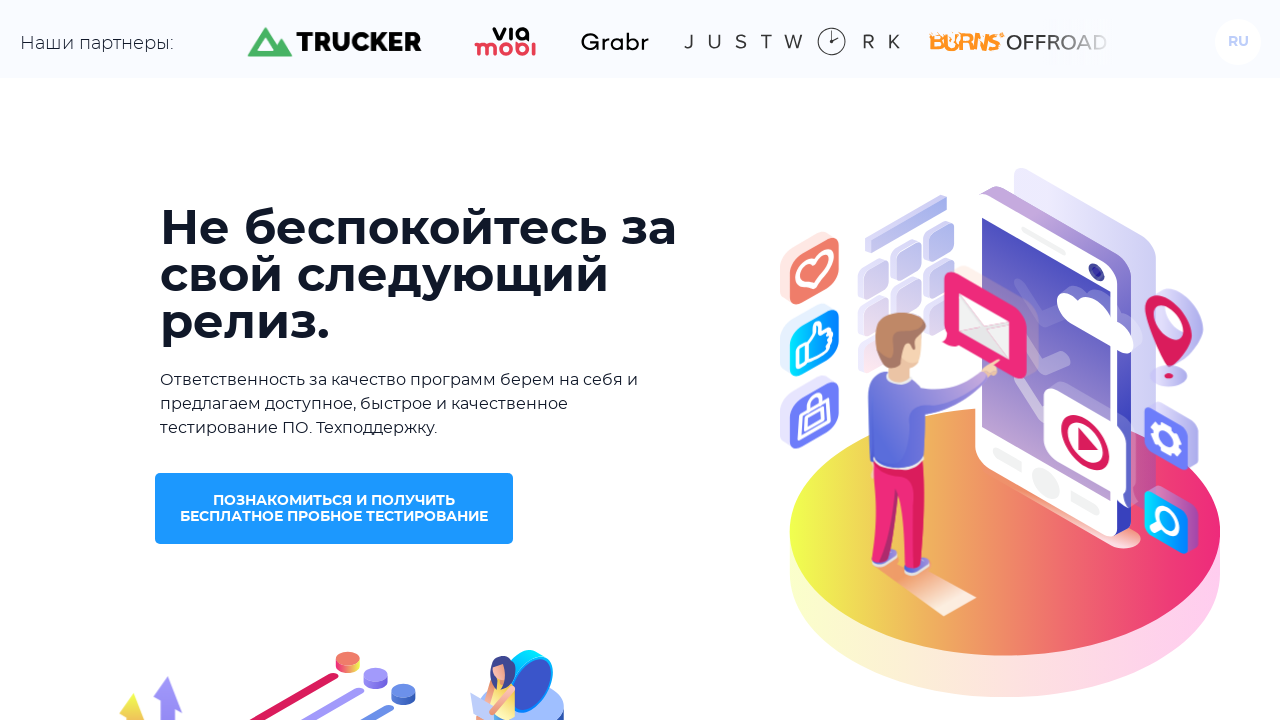